Navigates to Chrome Driver download page and clicks on a download link for chromedriver_win32.zip

Starting URL: https://chromedriver.storage.googleapis.com/index.html?path=2.0/

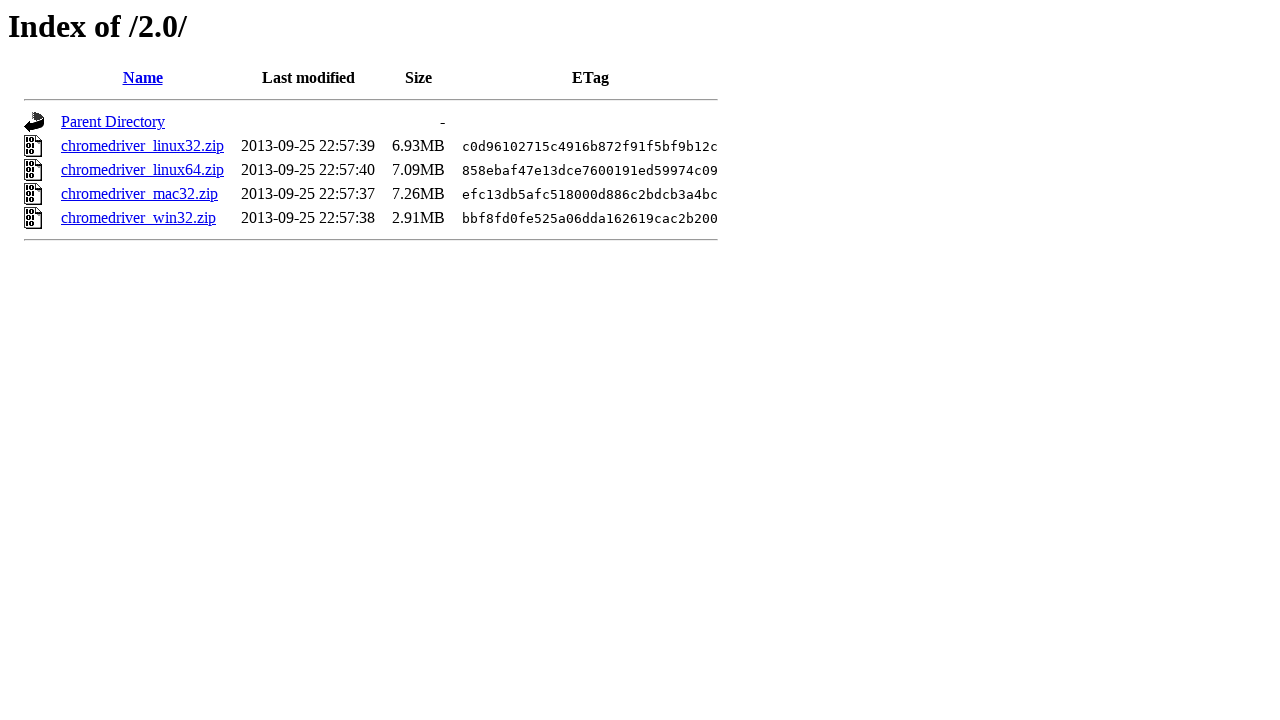

Navigated to Chrome Driver download page
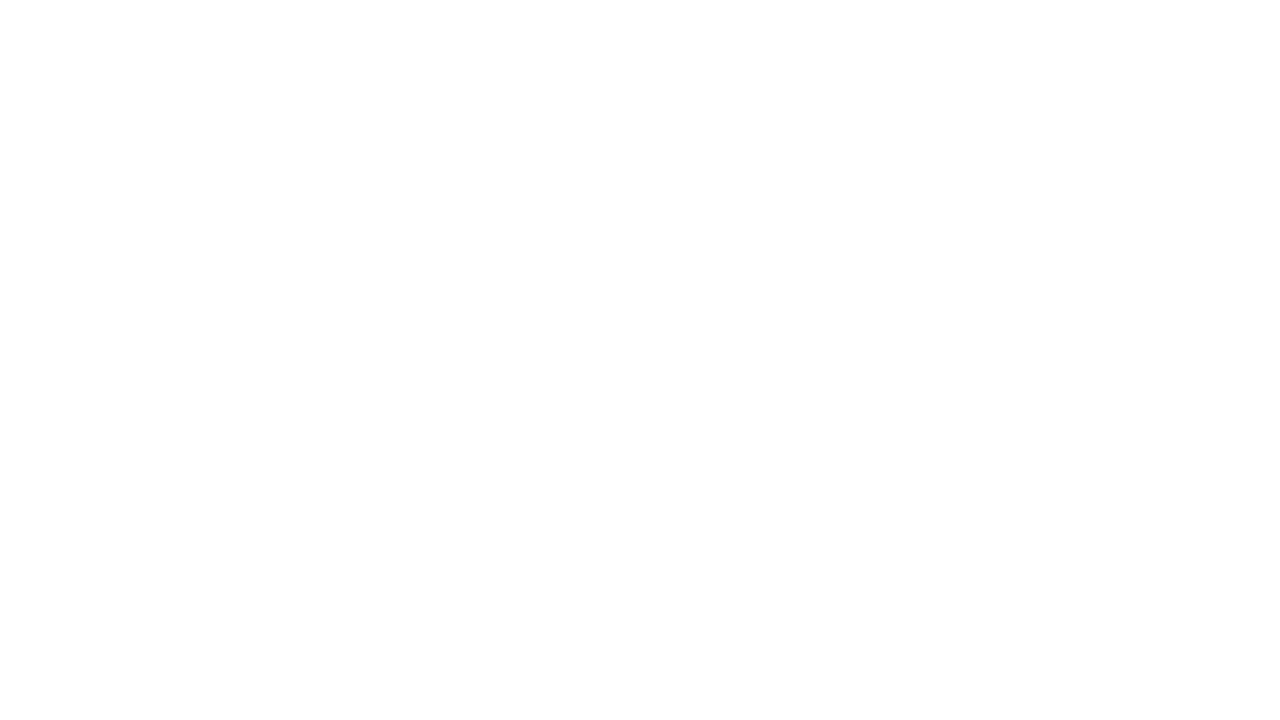

Download table loaded
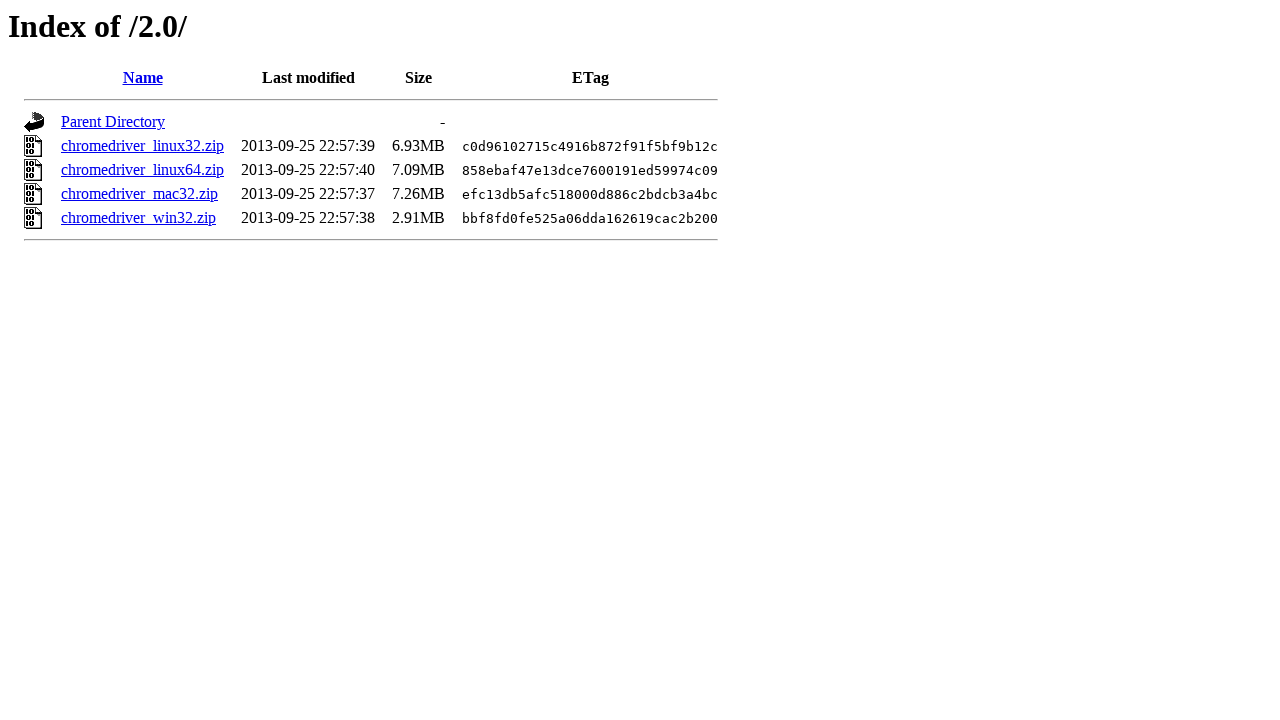

Clicked on chromedriver_win32.zip download link at (138, 218) on table tbody tr:nth-child(7) td:nth-child(2) a
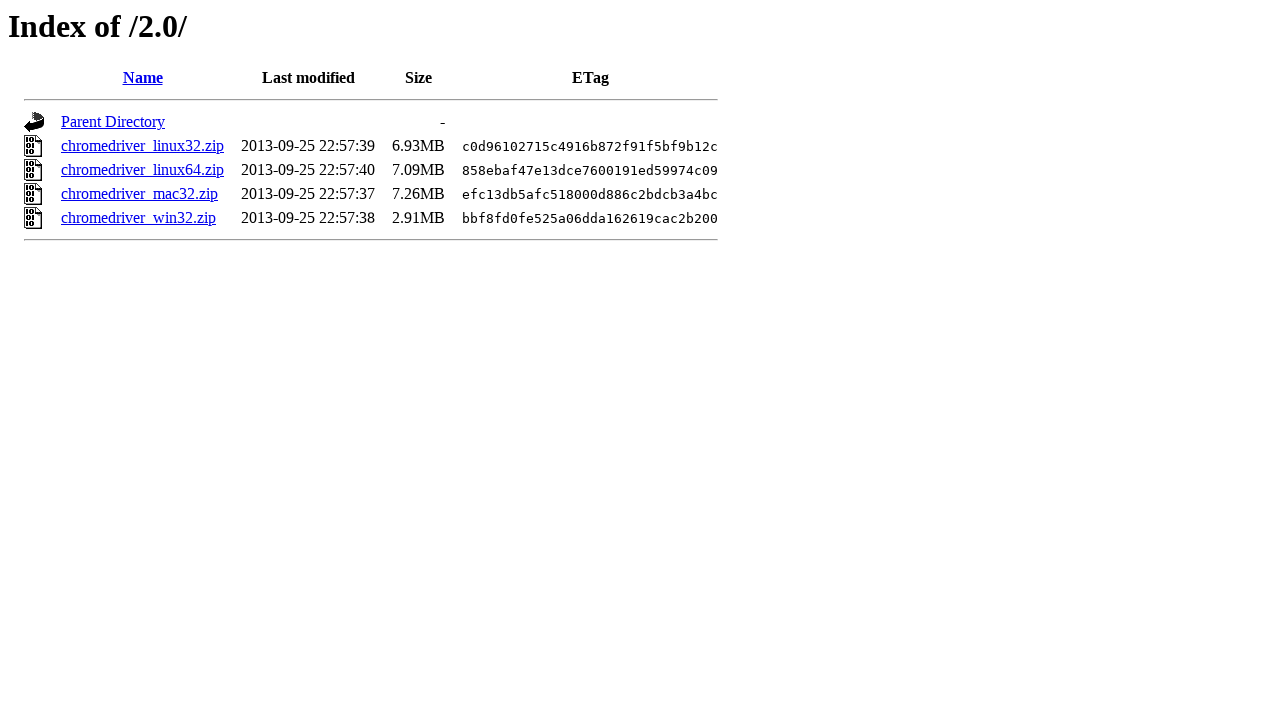

Download initiated and waited for completion
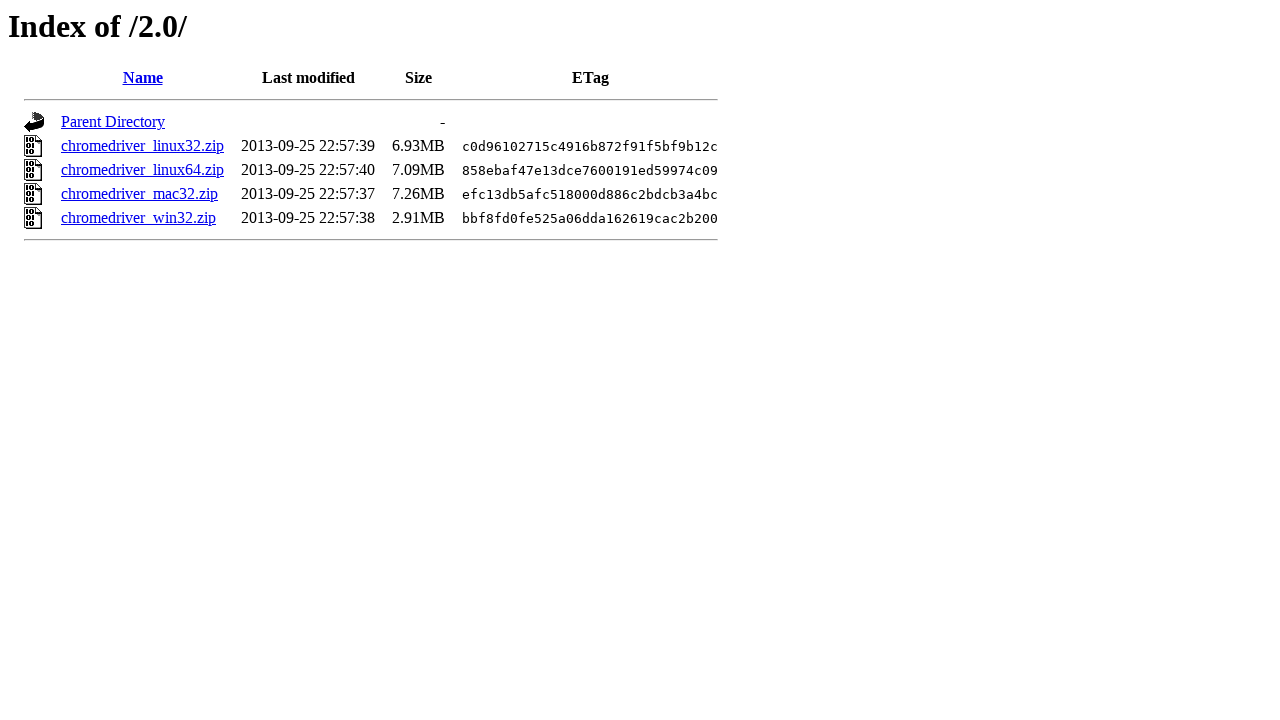

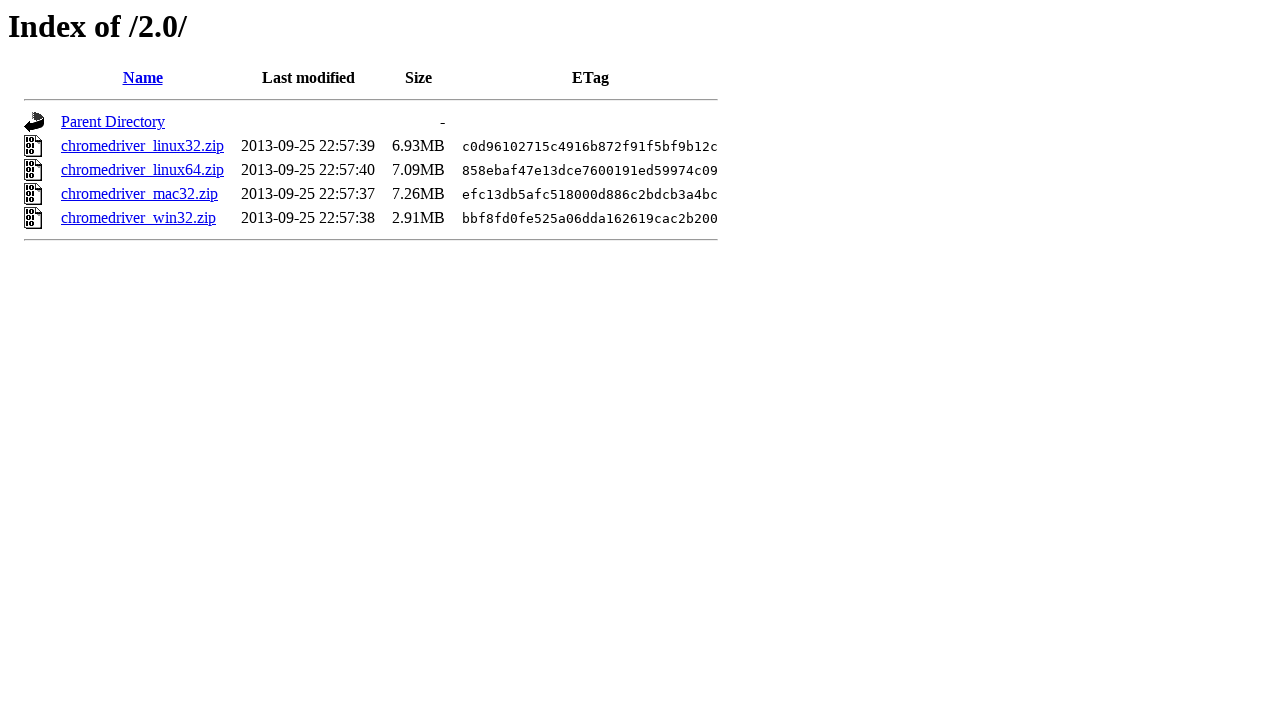